Tests clicking a fake alert button and closing it by clicking OK

Starting URL: https://testpages.eviltester.com/styled/alerts/fake-alert-test.html

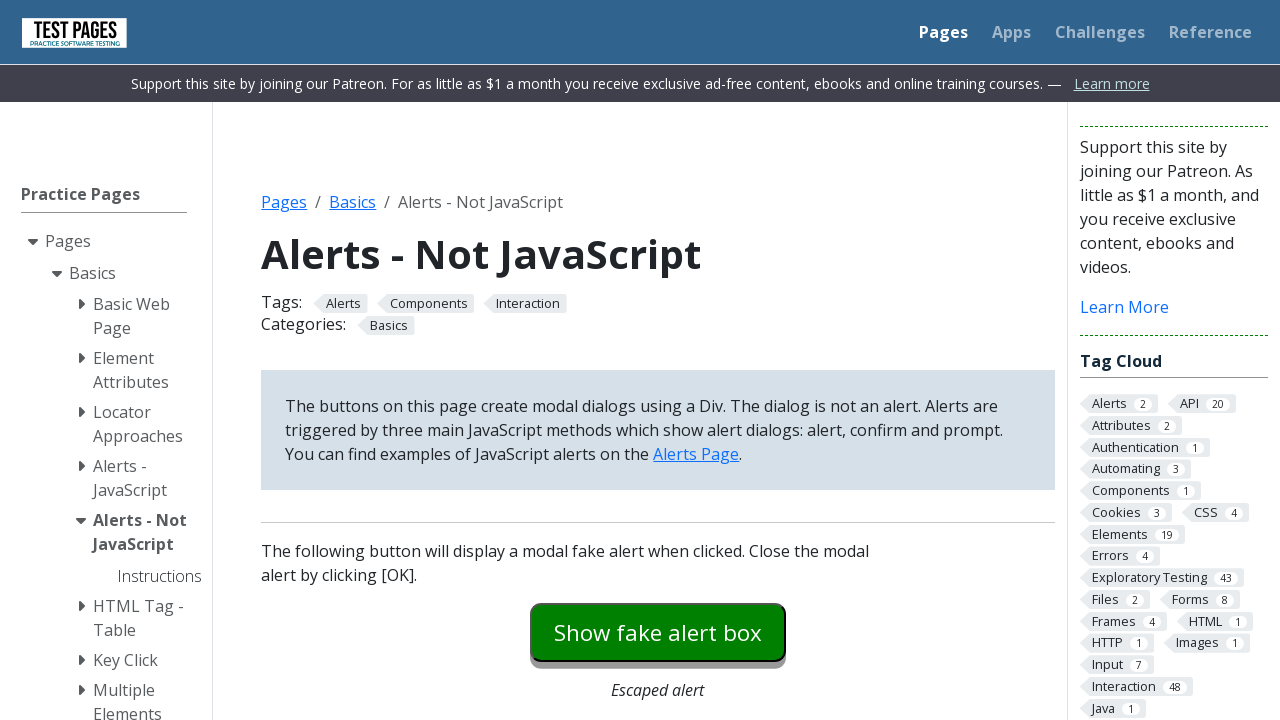

Navigated to fake alert test page
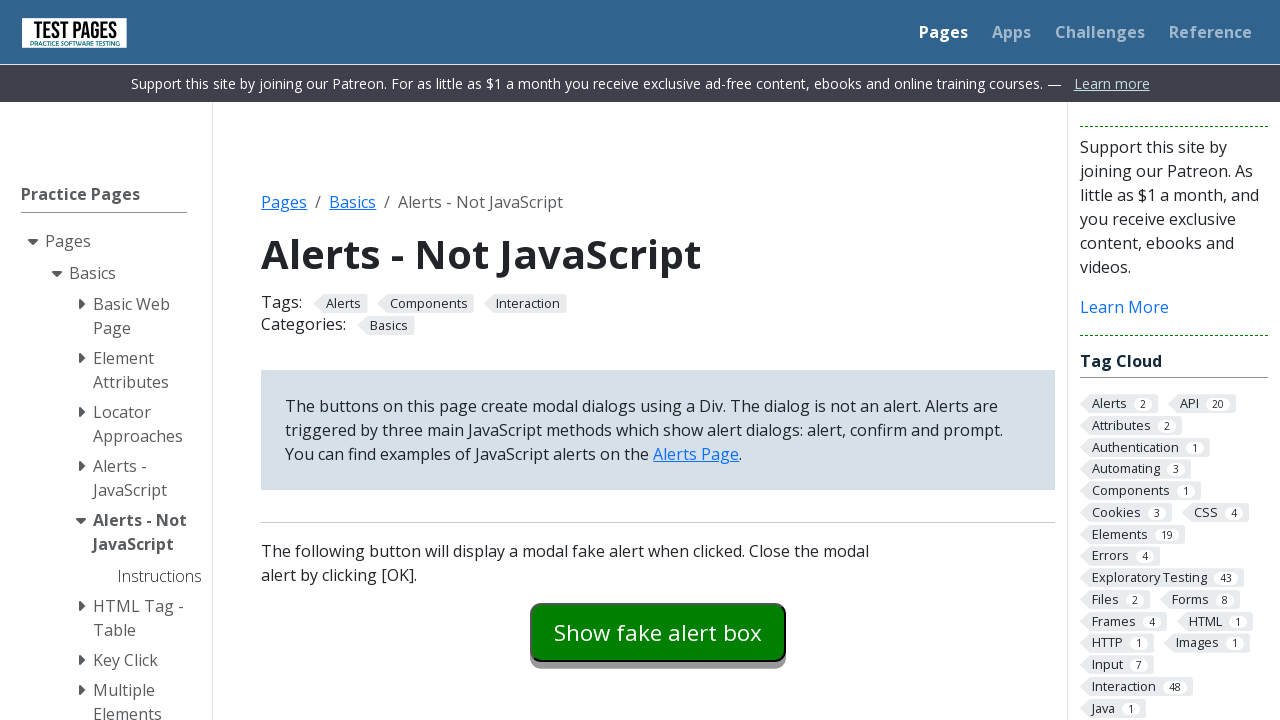

Clicked the fake alert button at (658, 632) on #fakealert
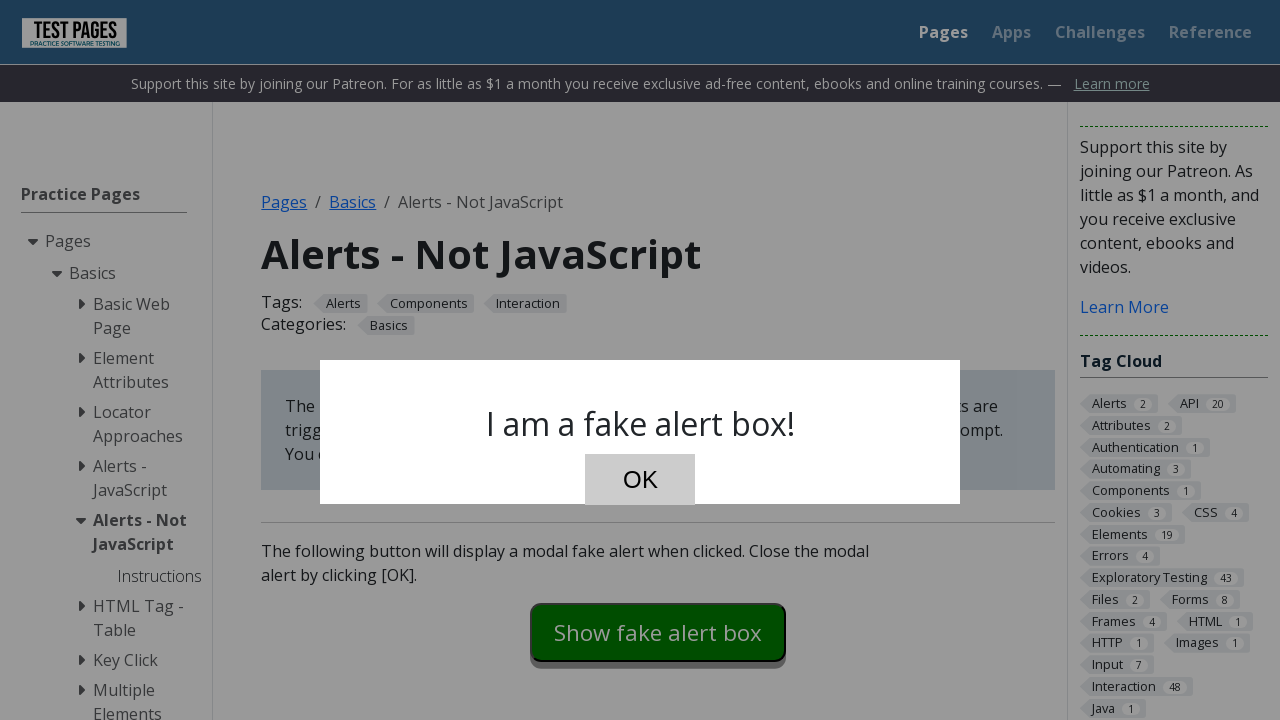

Clicked OK button to close the fake alert at (640, 480) on #dialog-ok
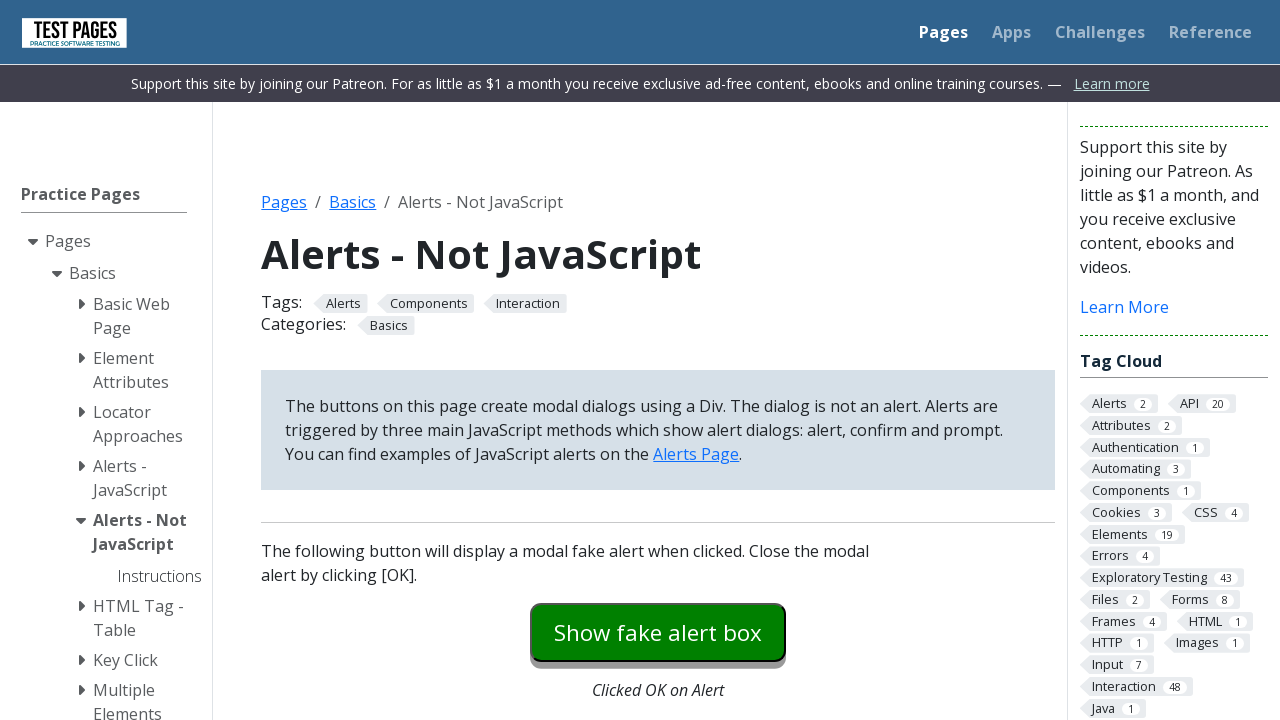

Verified that the fake alert dialog is now hidden
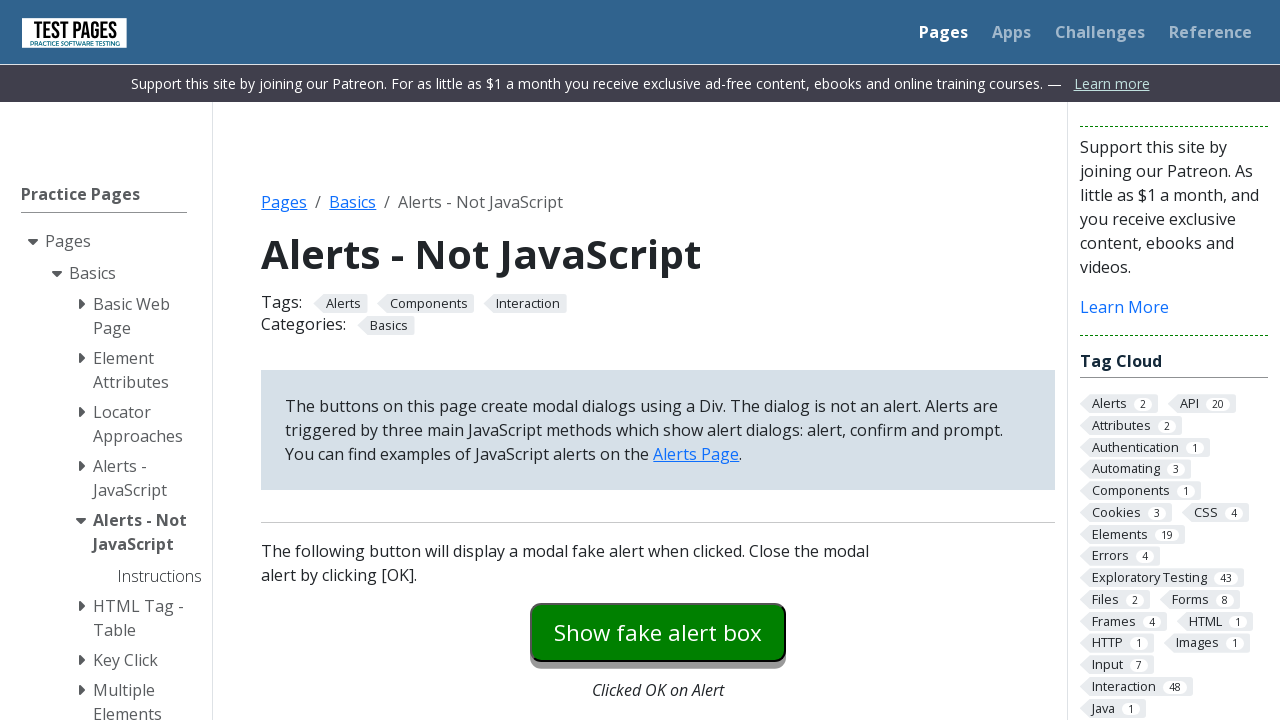

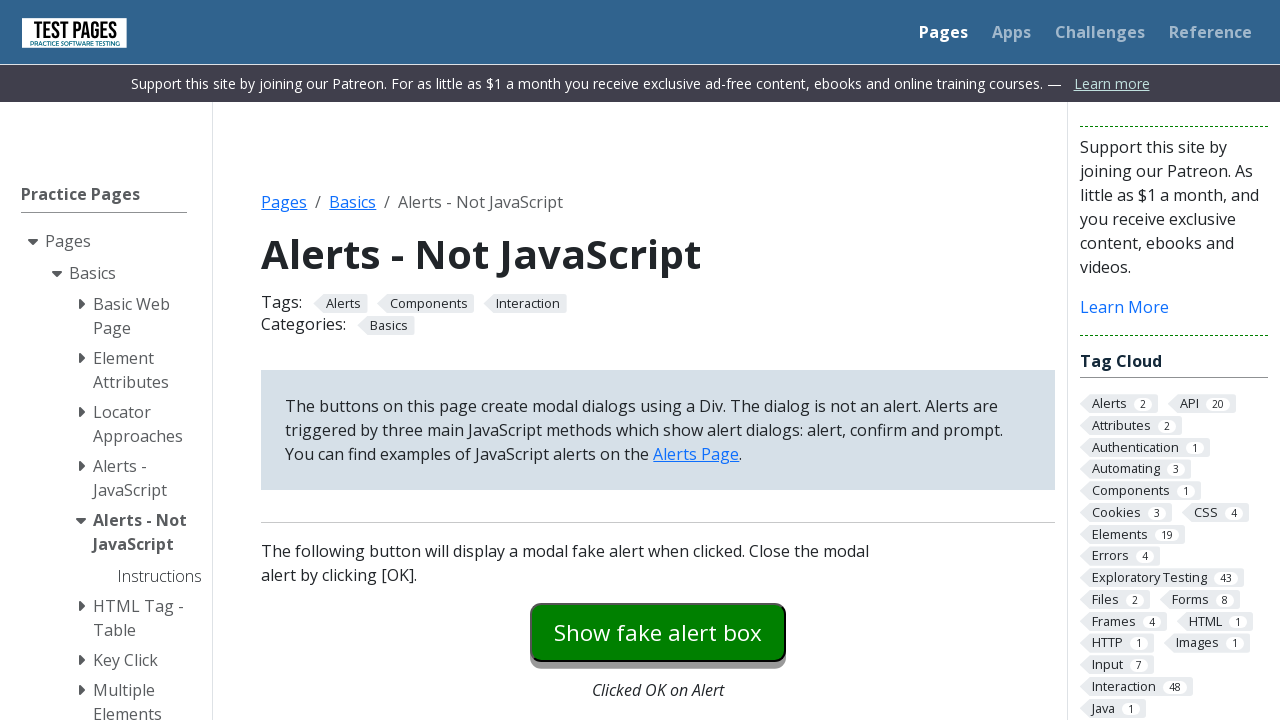